Opens a new tab and switches between parent and child tabs

Starting URL: https://rahulshettyacademy.com/AutomationPractice/

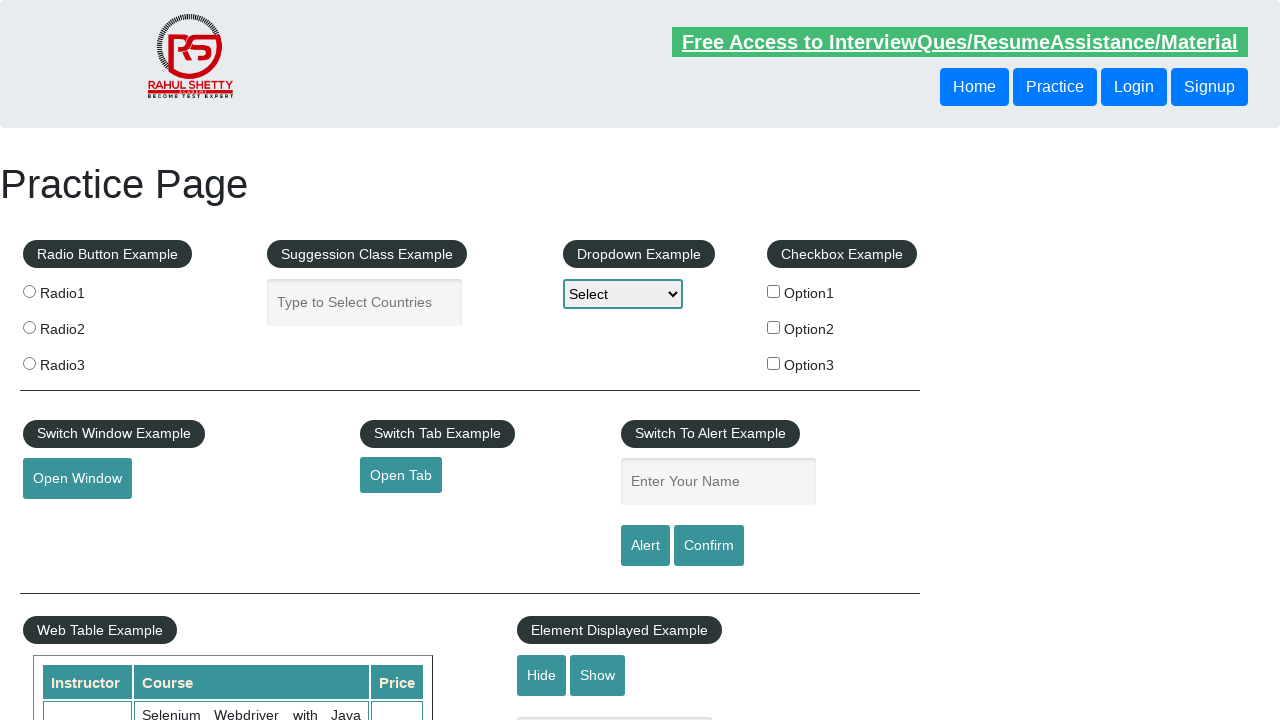

Clicked button to open new tab at (401, 475) on #opentab
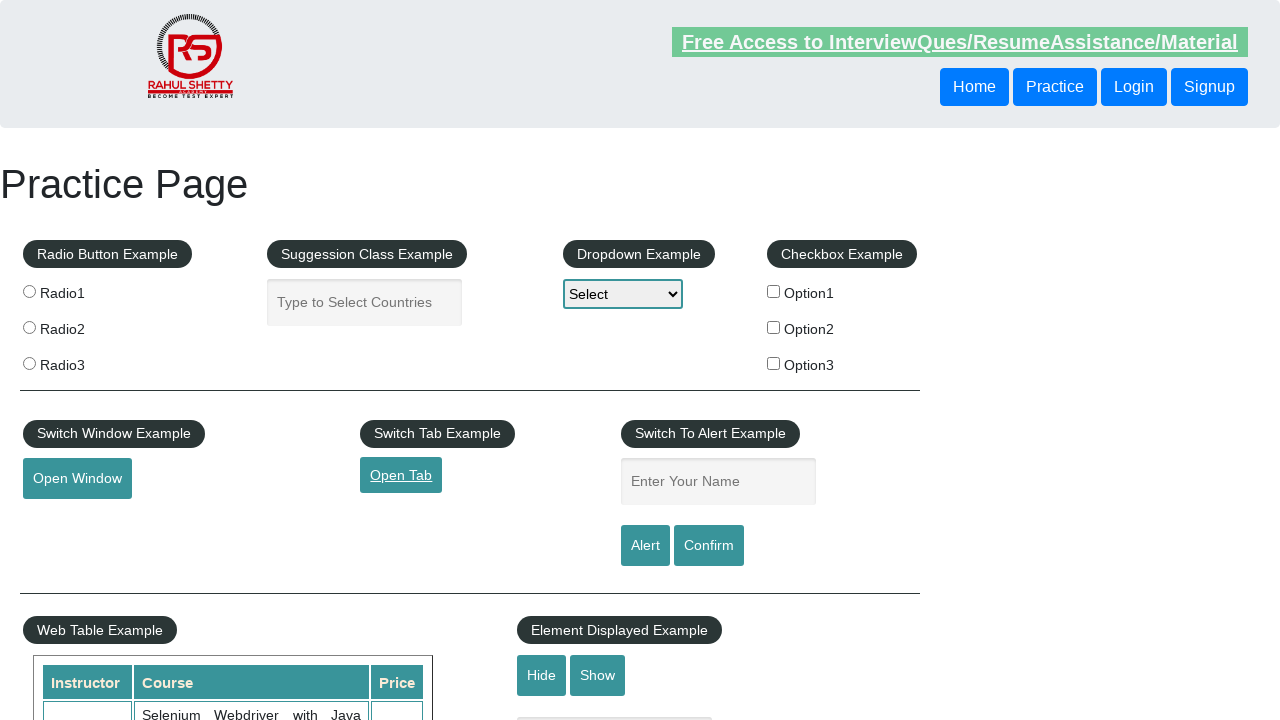

New tab opened and captured
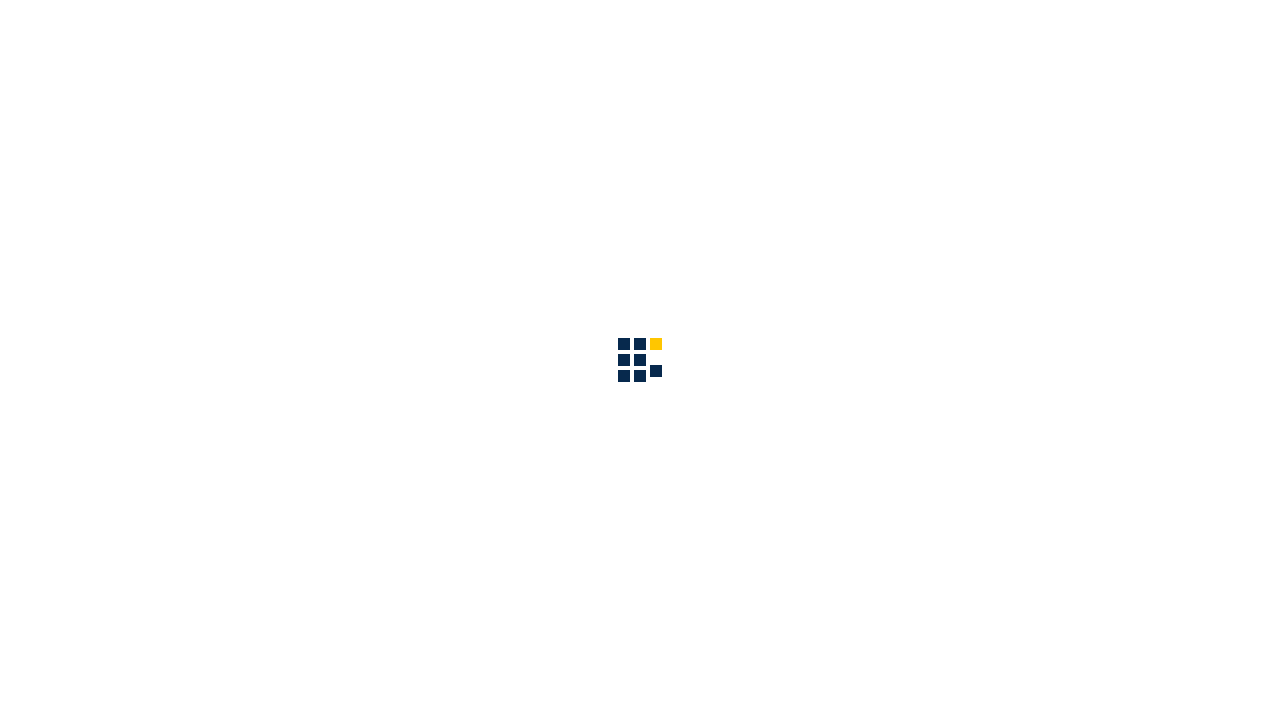

Retrieved parent tab title
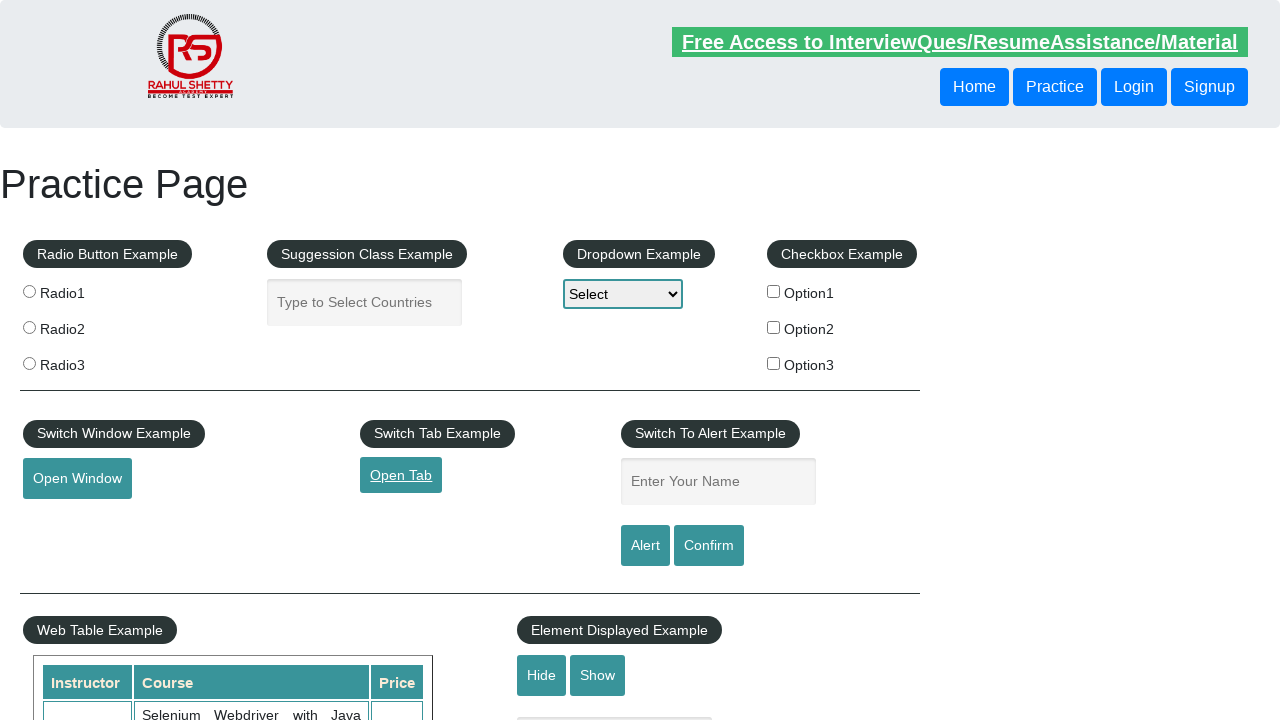

Retrieved child tab title
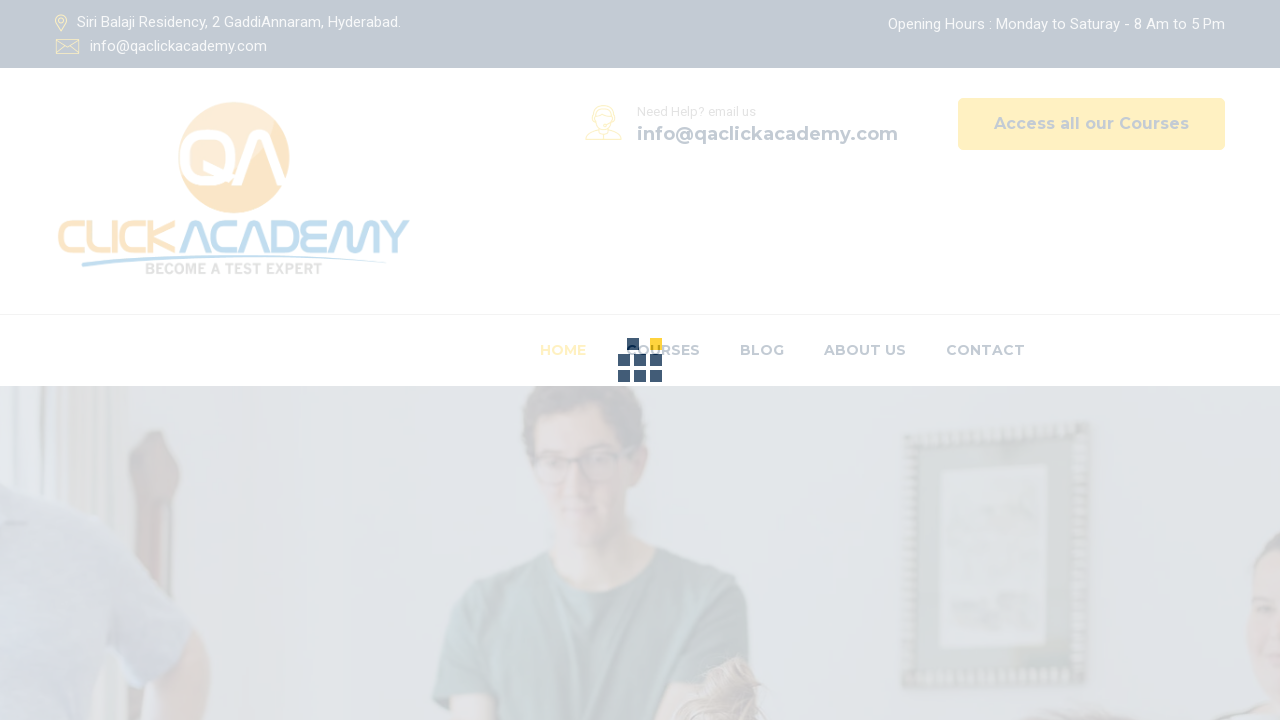

Retrieved parent tab title again
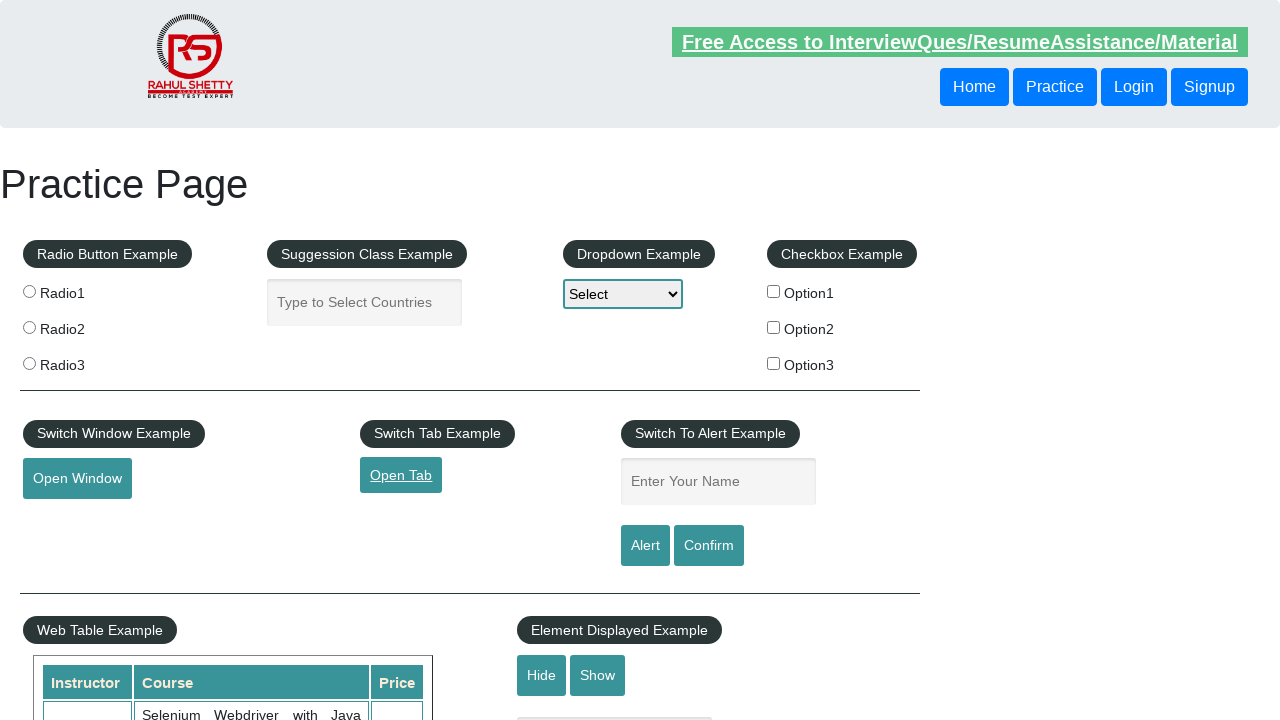

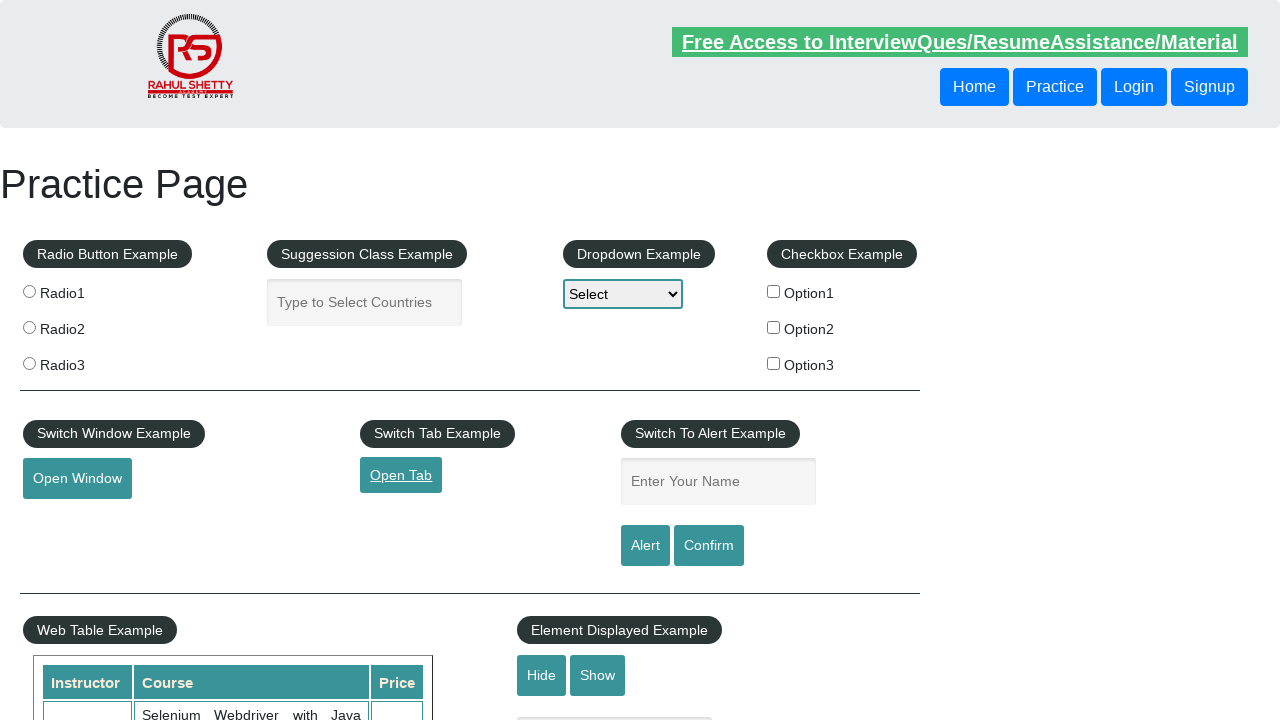